Tests a todo application by adding a new todo item, marking it as complete, and then clearing completed todos to verify it gets removed.

Starting URL: https://devmountain.github.io/qa_todos/

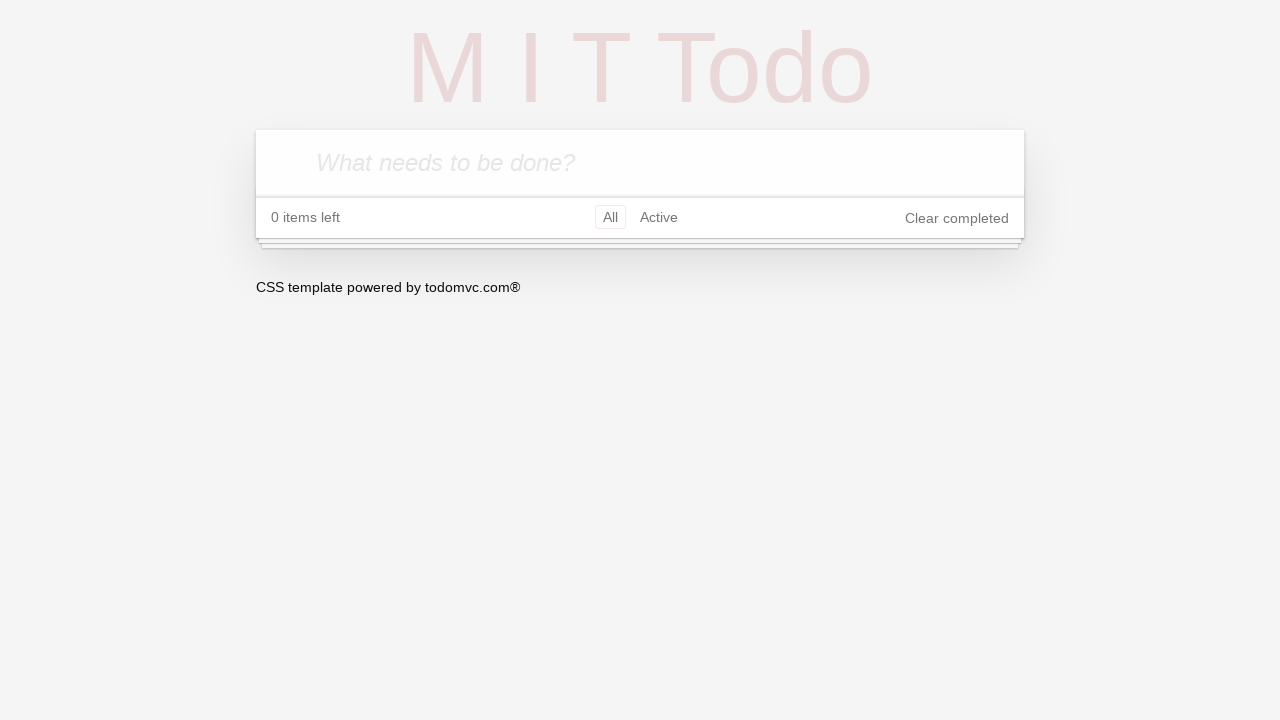

Todo input field is visible and ready
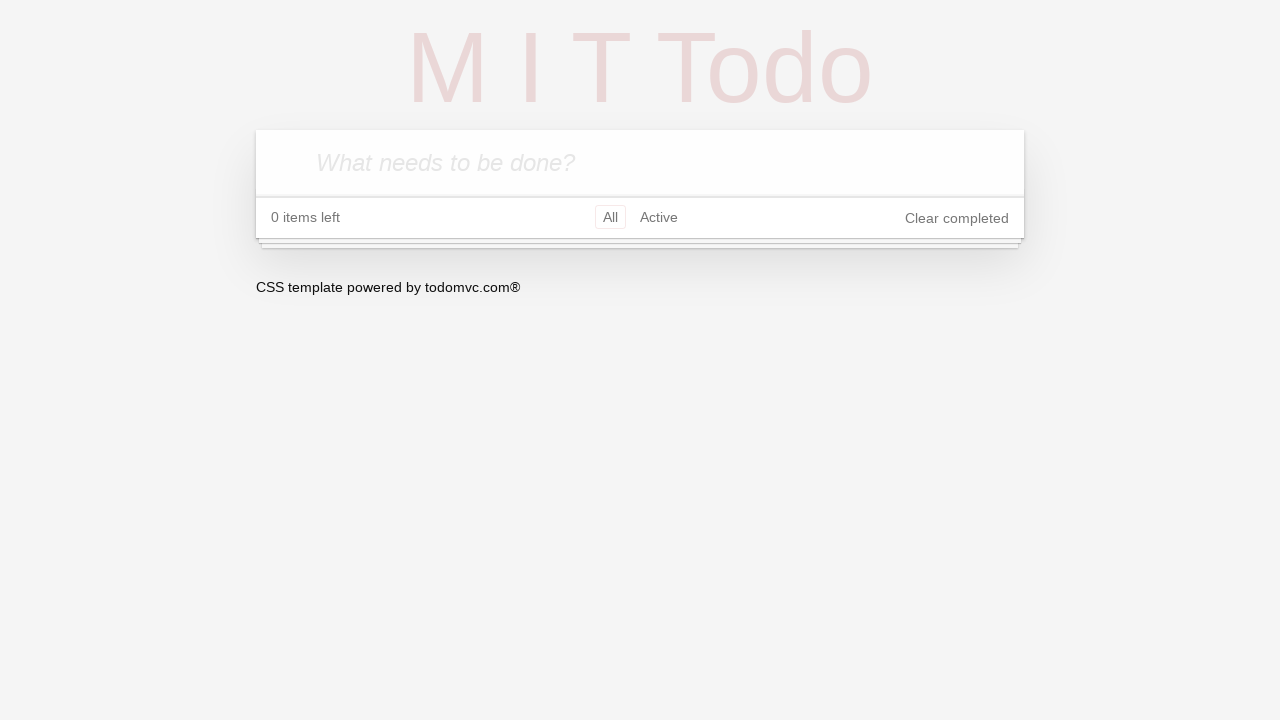

Filled todo input with 'Test To-Do' on .new-todo
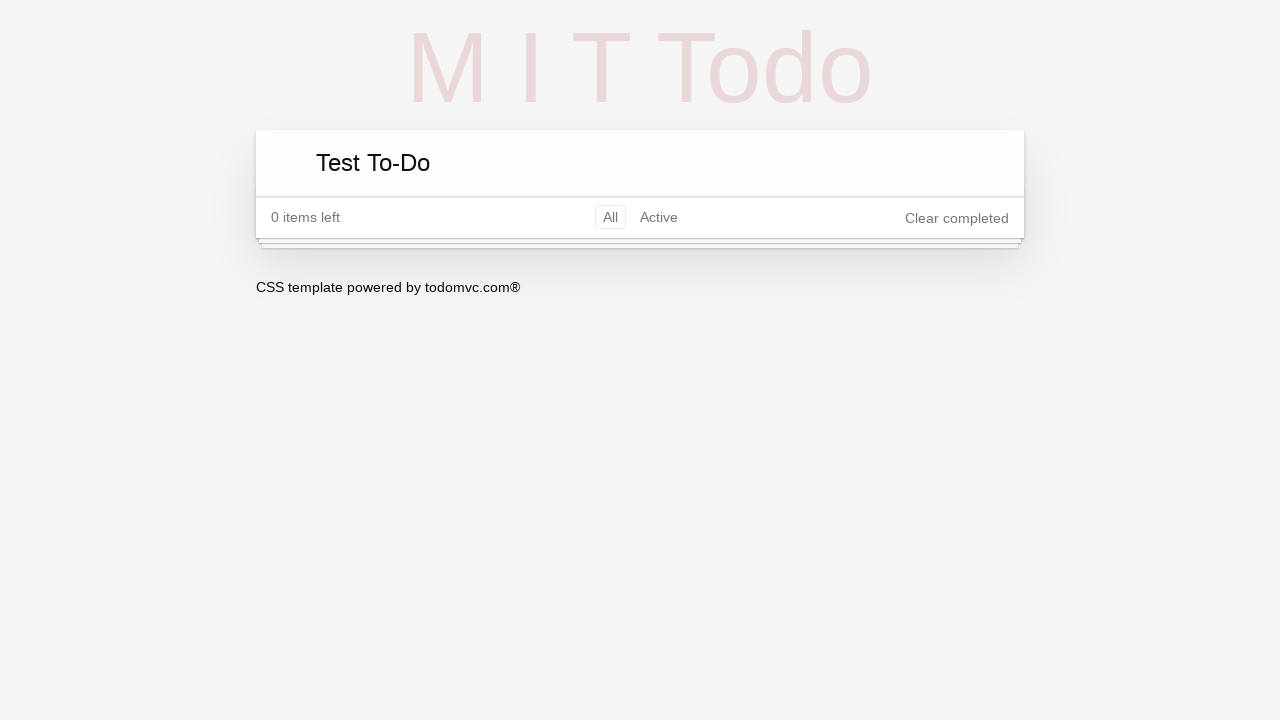

Pressed Enter to add the todo on .new-todo
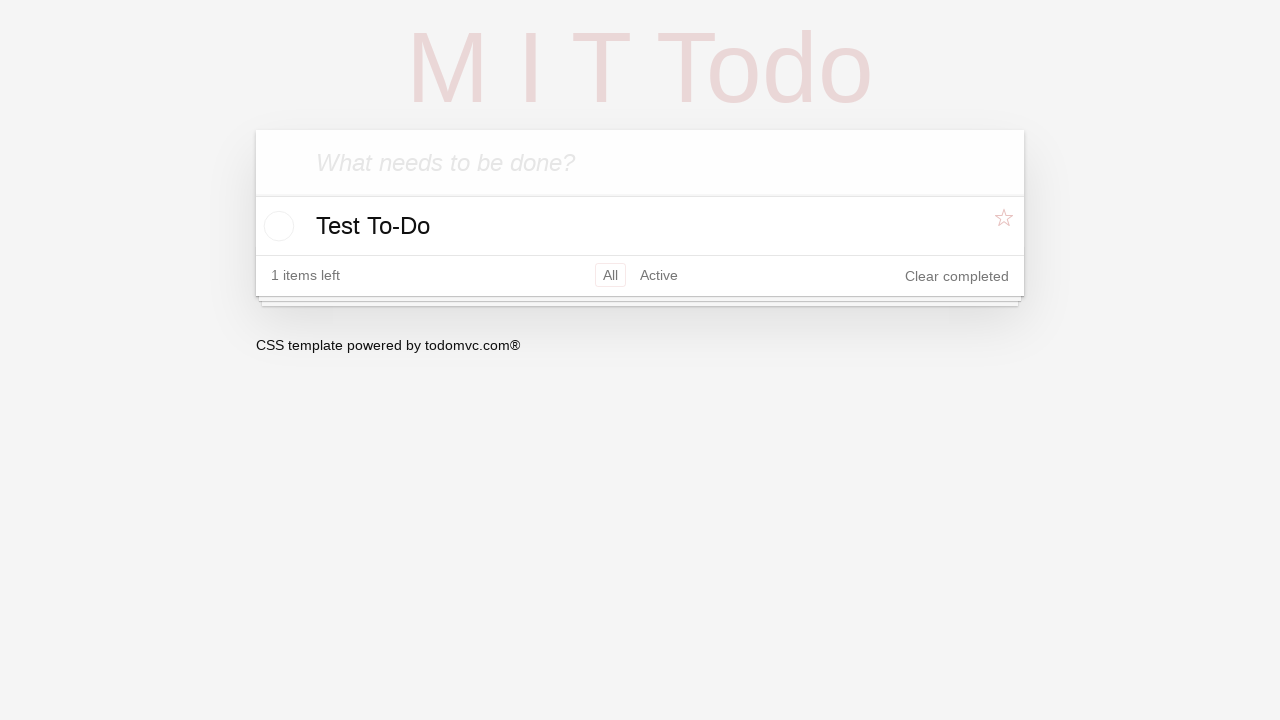

New todo item appeared in the list
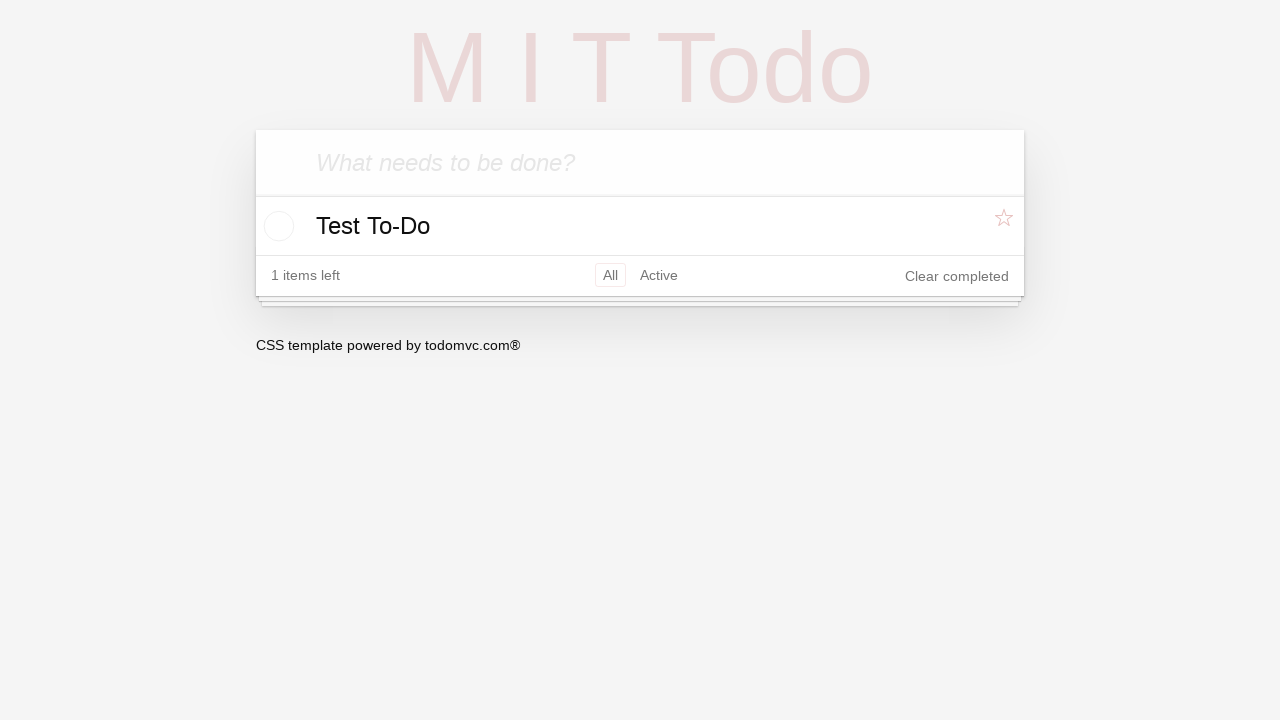

Clicked checkbox to mark todo as complete at (276, 226) on li.todo input
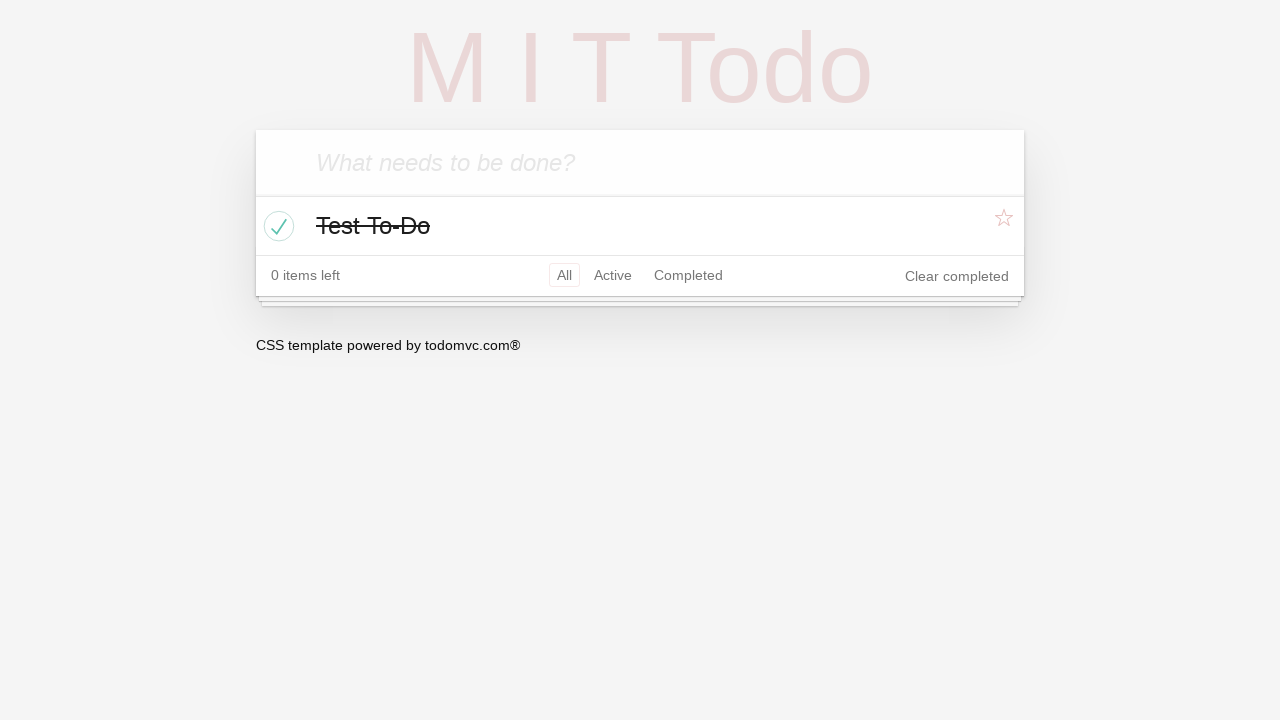

Clicked 'Clear completed' button to remove completed todo at (957, 276) on button.clear-completed
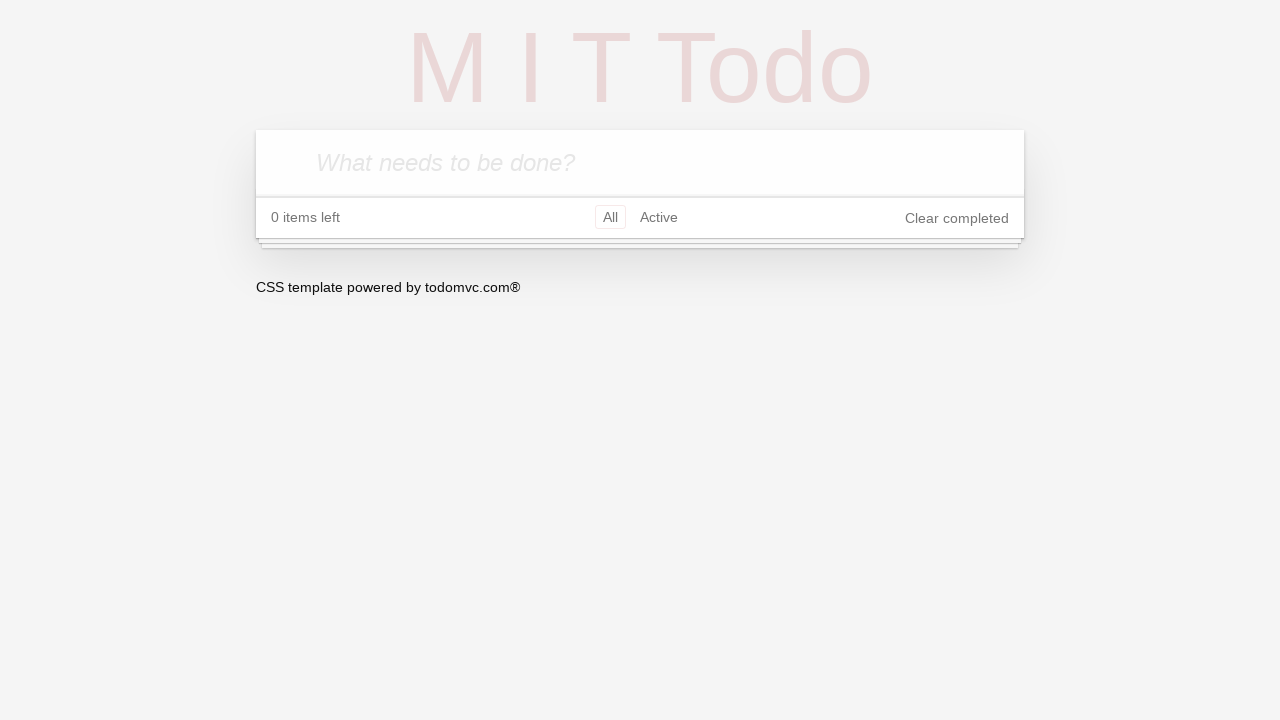

Waited for DOM update after clearing completed todos
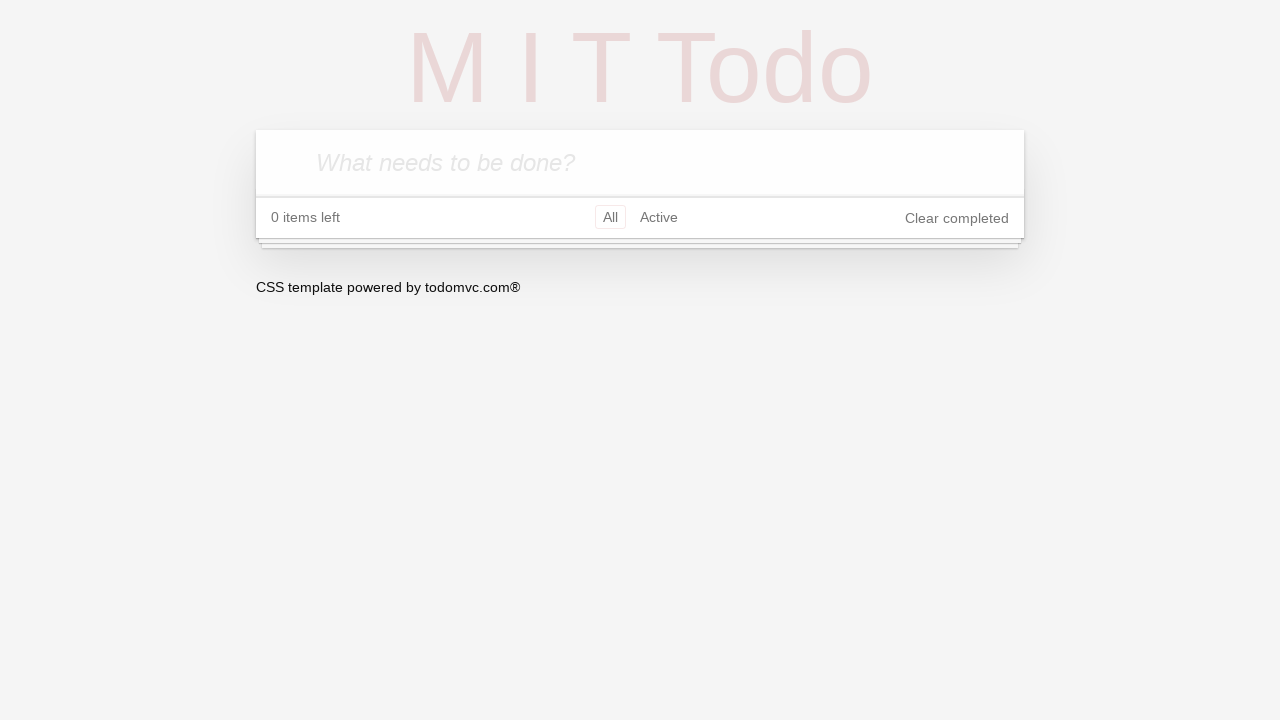

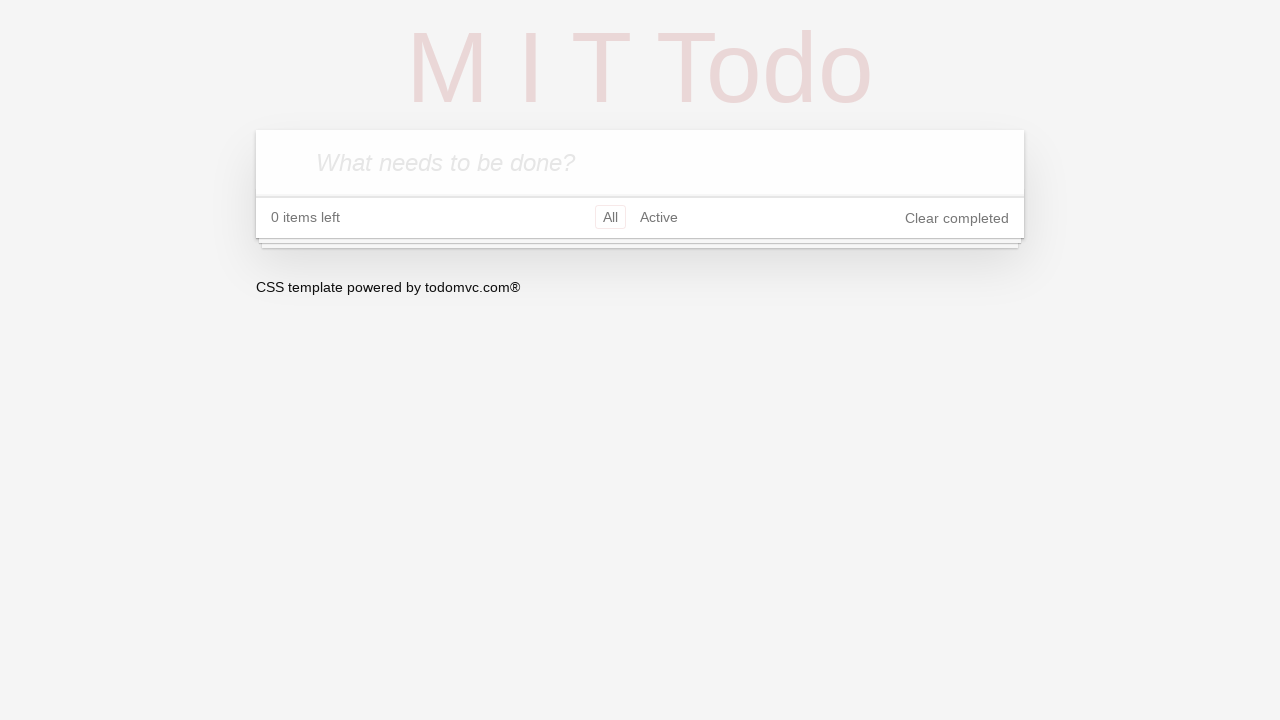